Tests scroll functionality by hovering over the CYDEO link at the bottom of the page and then using keyboard page up/down actions to scroll the page.

Starting URL: https://practice.cydeo.com/

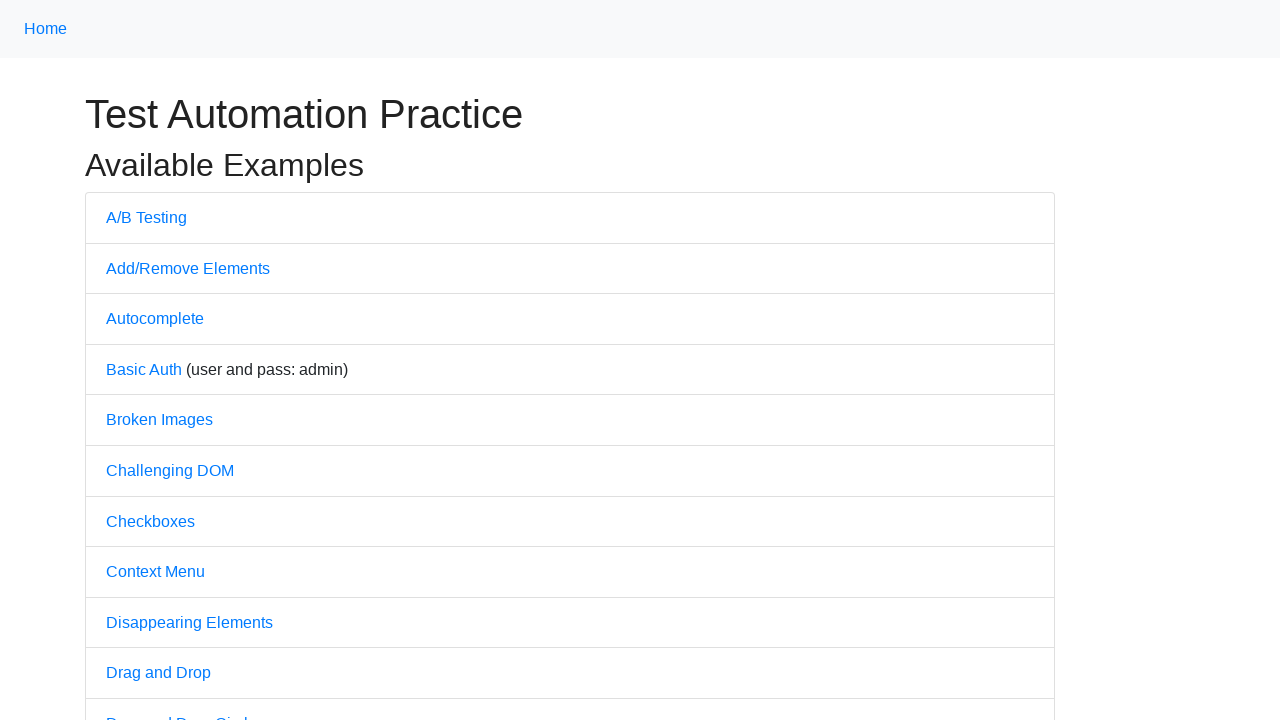

Located the CYDEO link at the bottom of the page
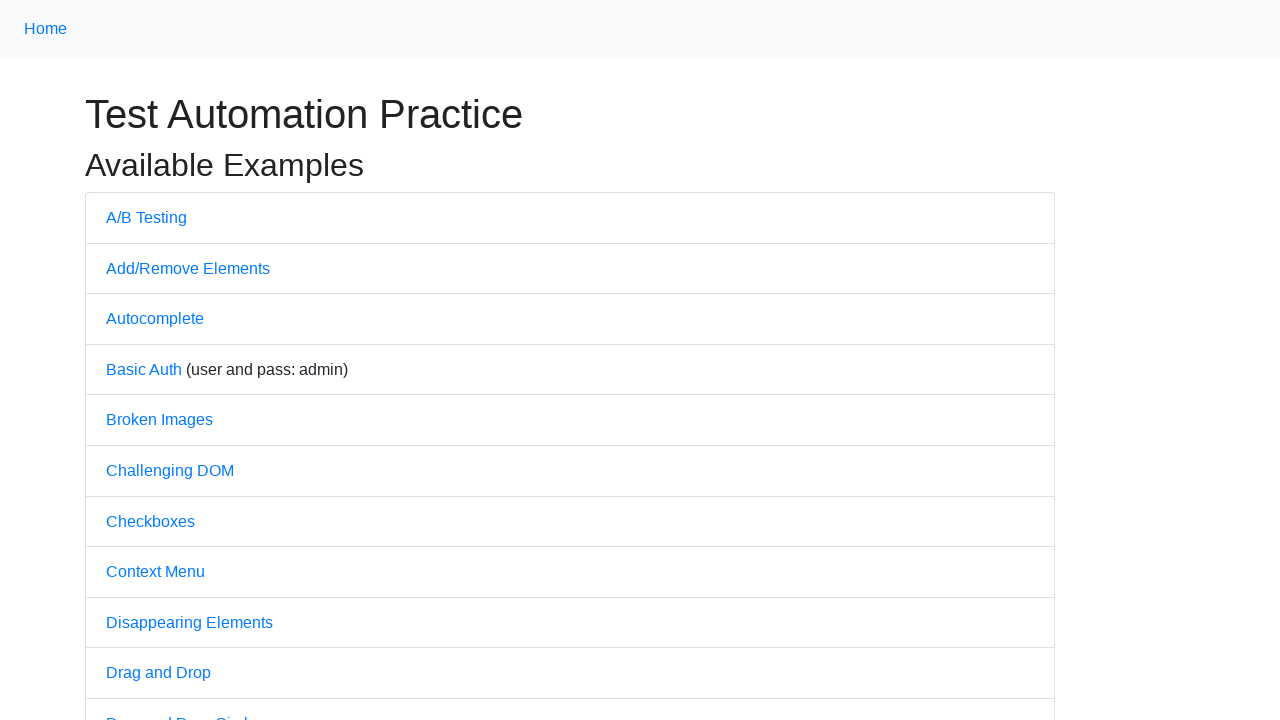

Scrolled CYDEO link into view
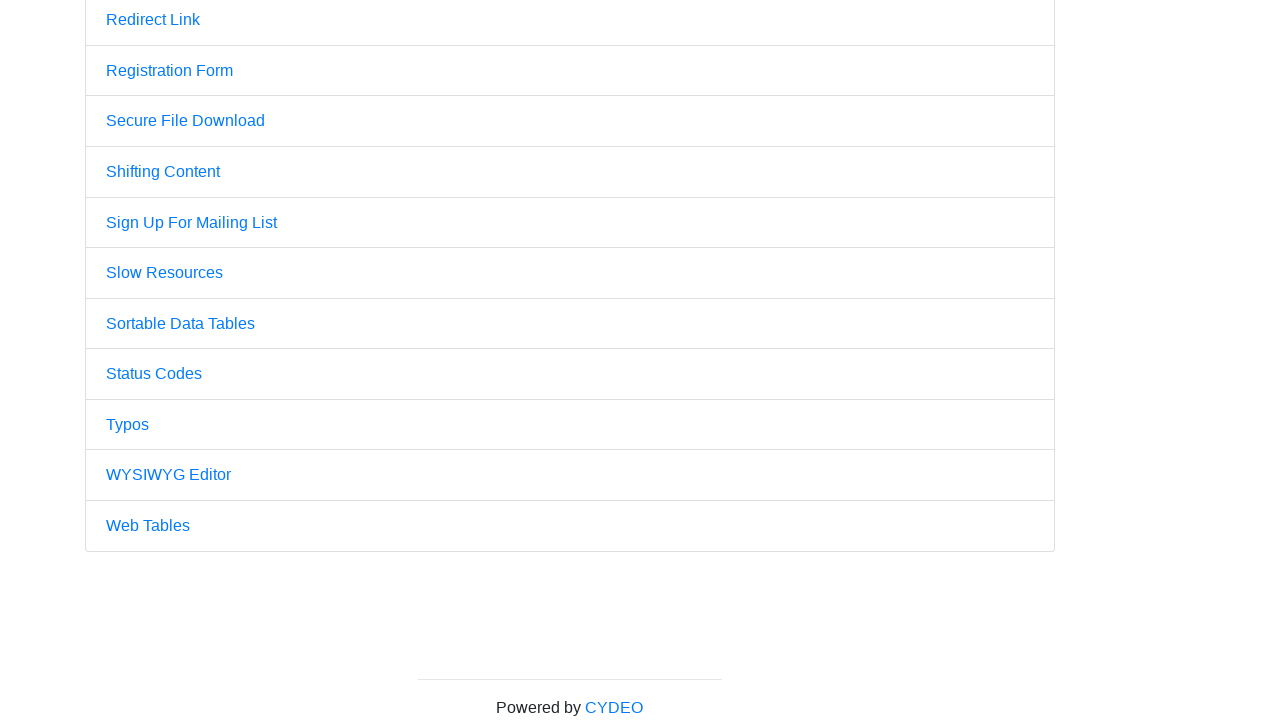

Hovered over the CYDEO link at (614, 707) on a:has-text('CYDEO')
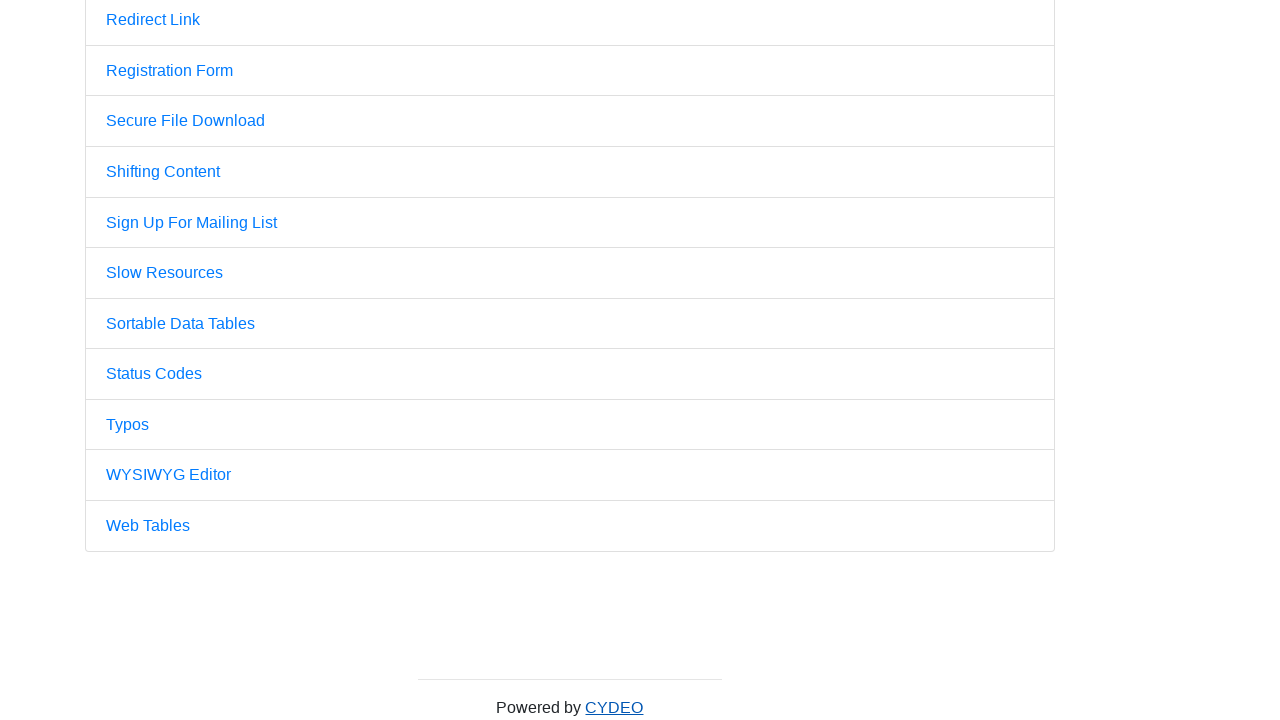

Pressed PageUp to scroll up
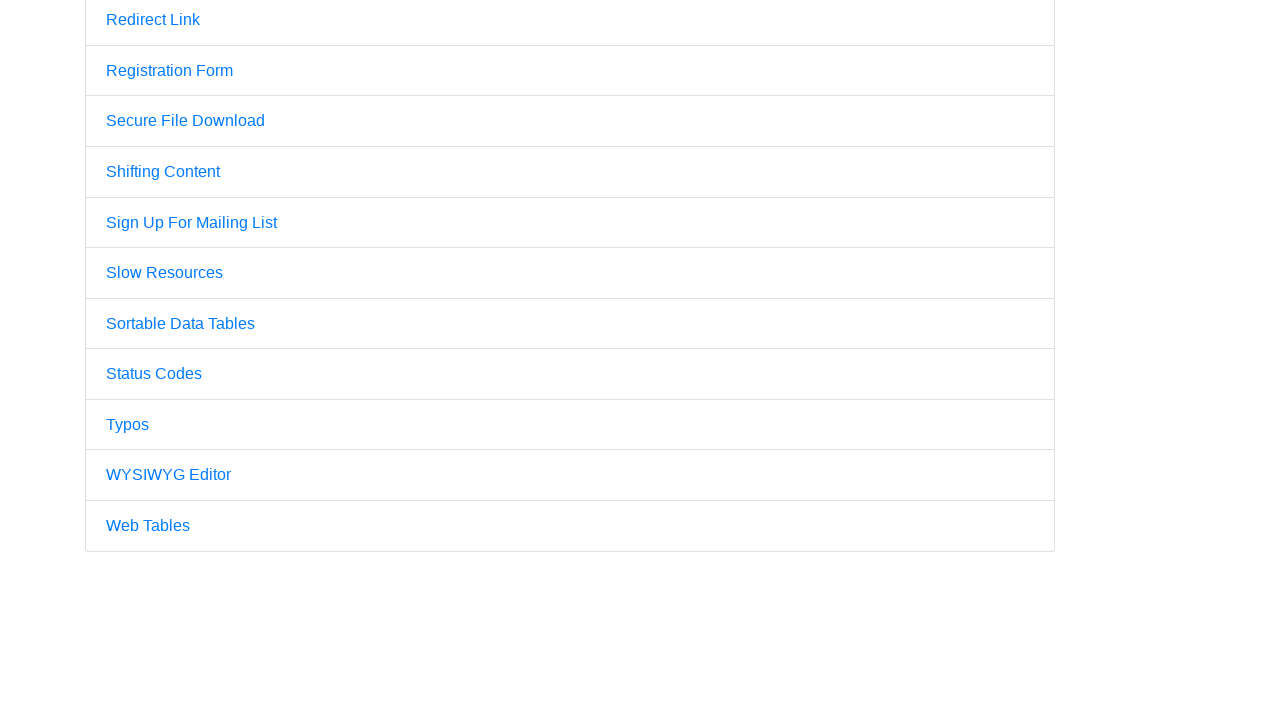

Pressed PageUp to scroll up again
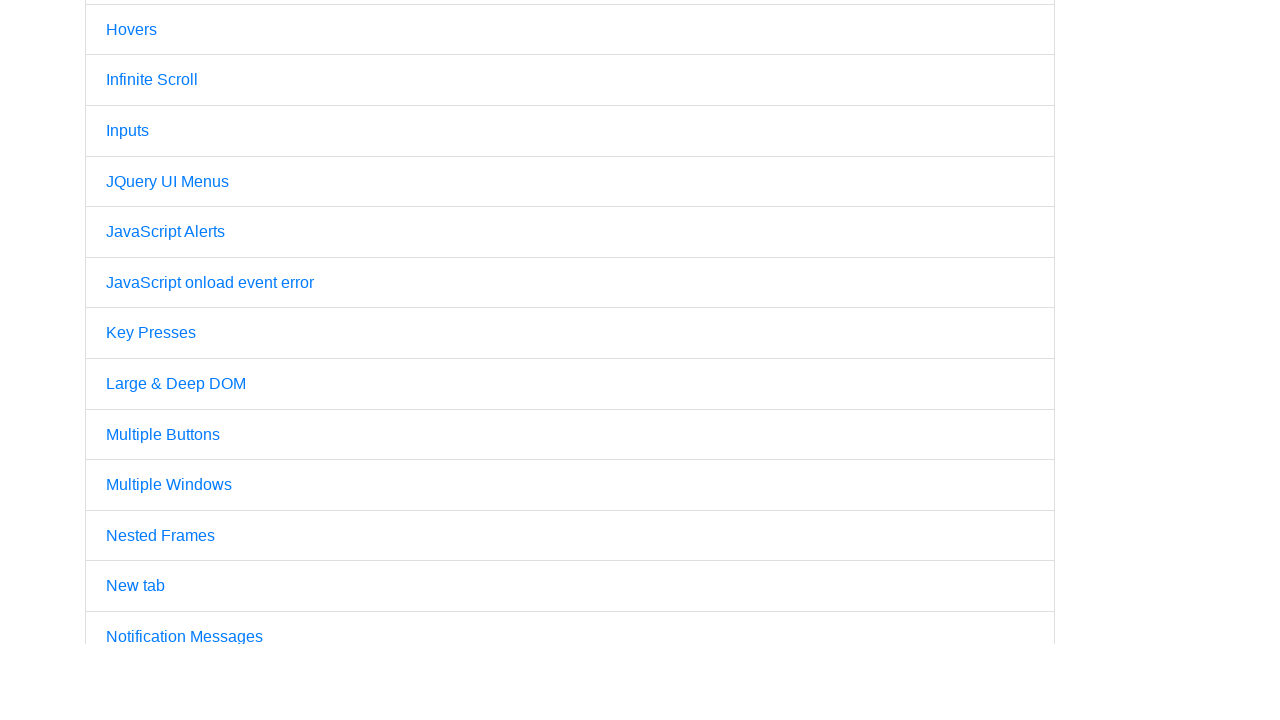

Pressed PageDown to scroll down
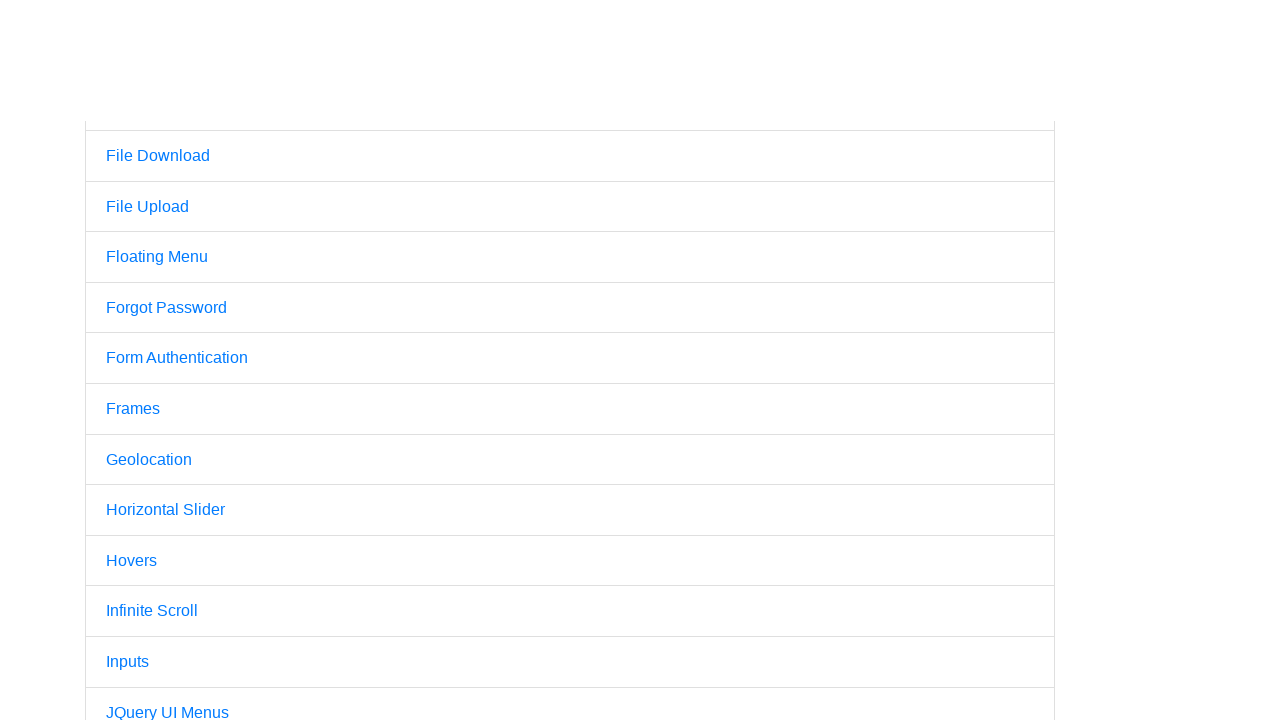

Pressed PageUp to scroll up once more
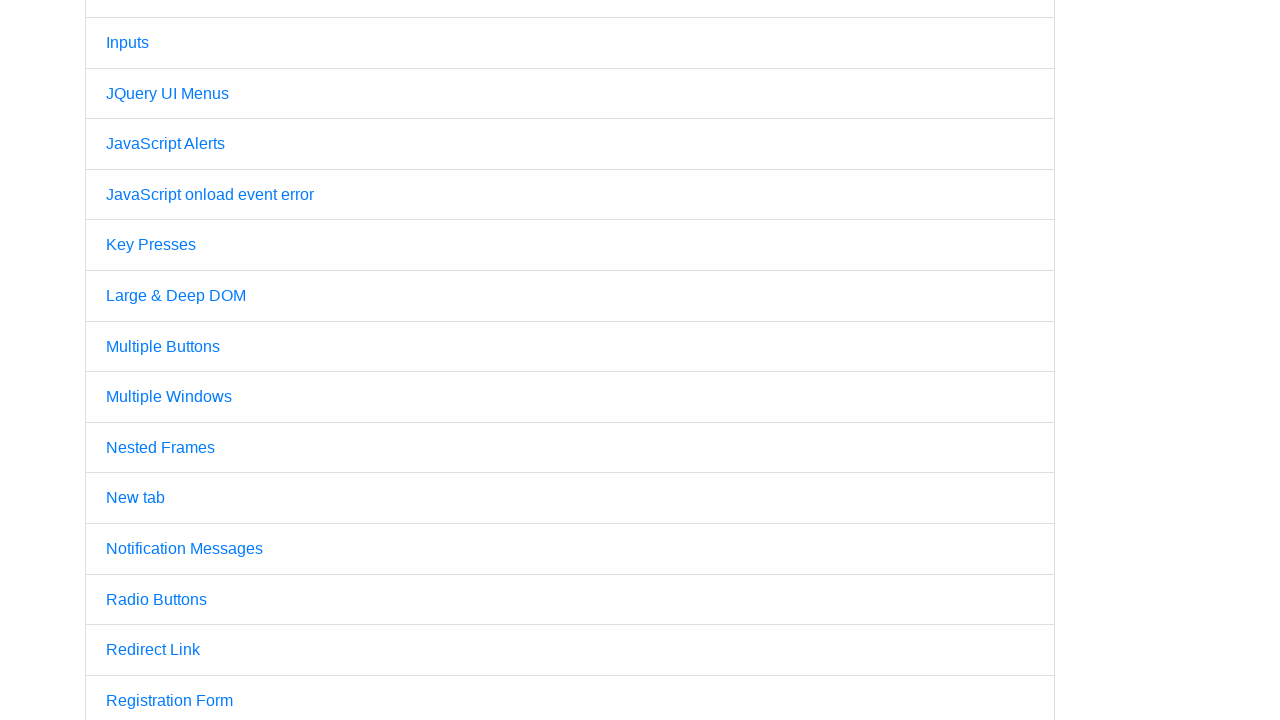

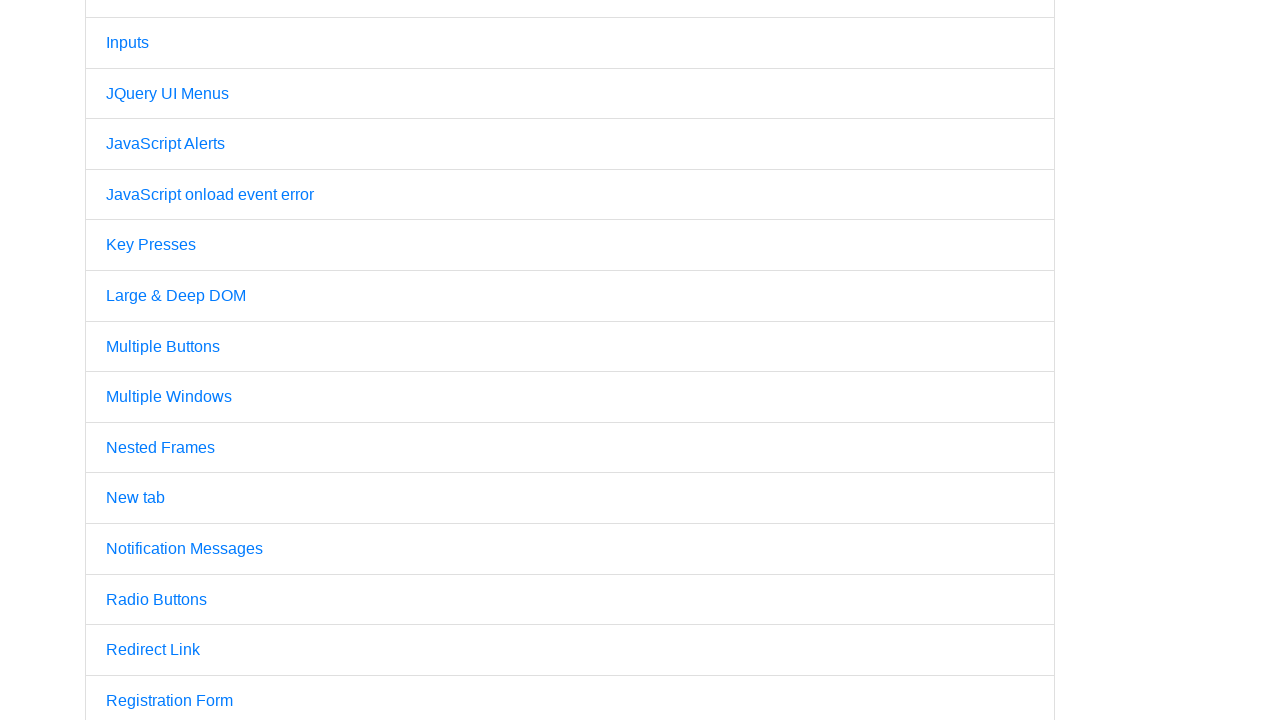